Tests hover and click interactions by hovering over a dropdown and clicking a register button on the HTML Elements page

Starting URL: https://www.techglobal-training.com/frontend

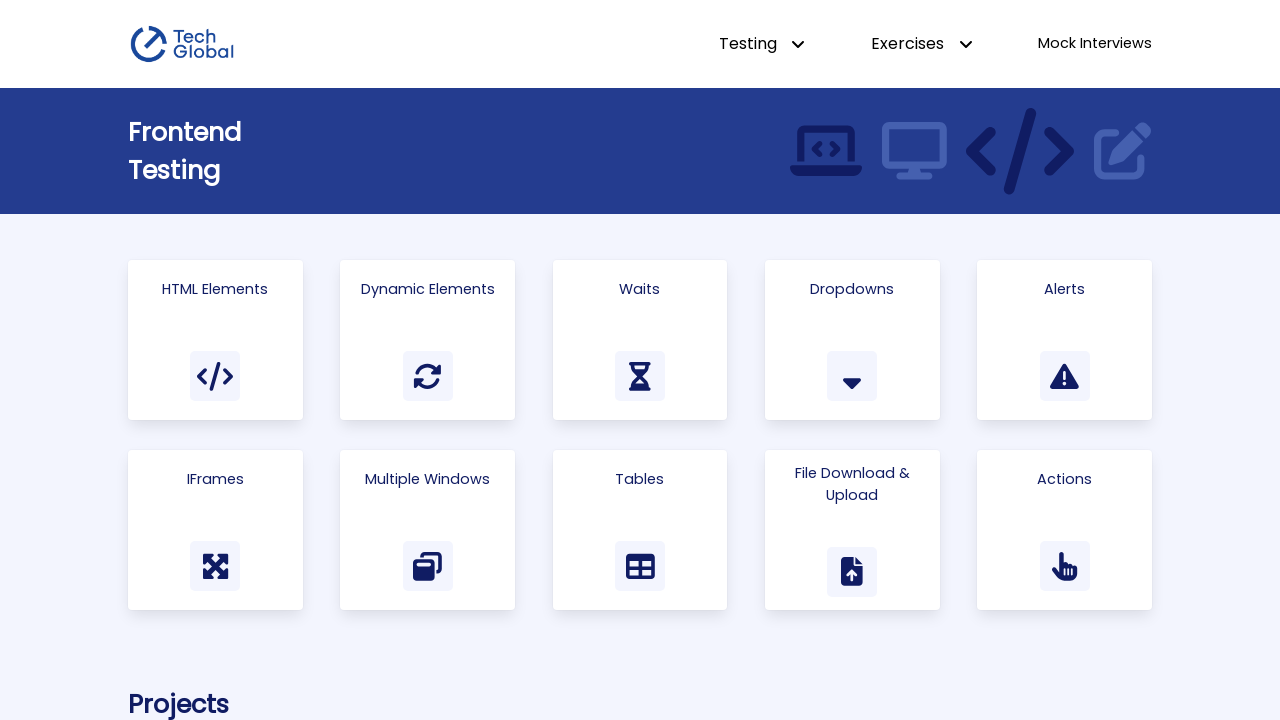

Clicked on HTML Elements link at (215, 289) on text=HTML Elements
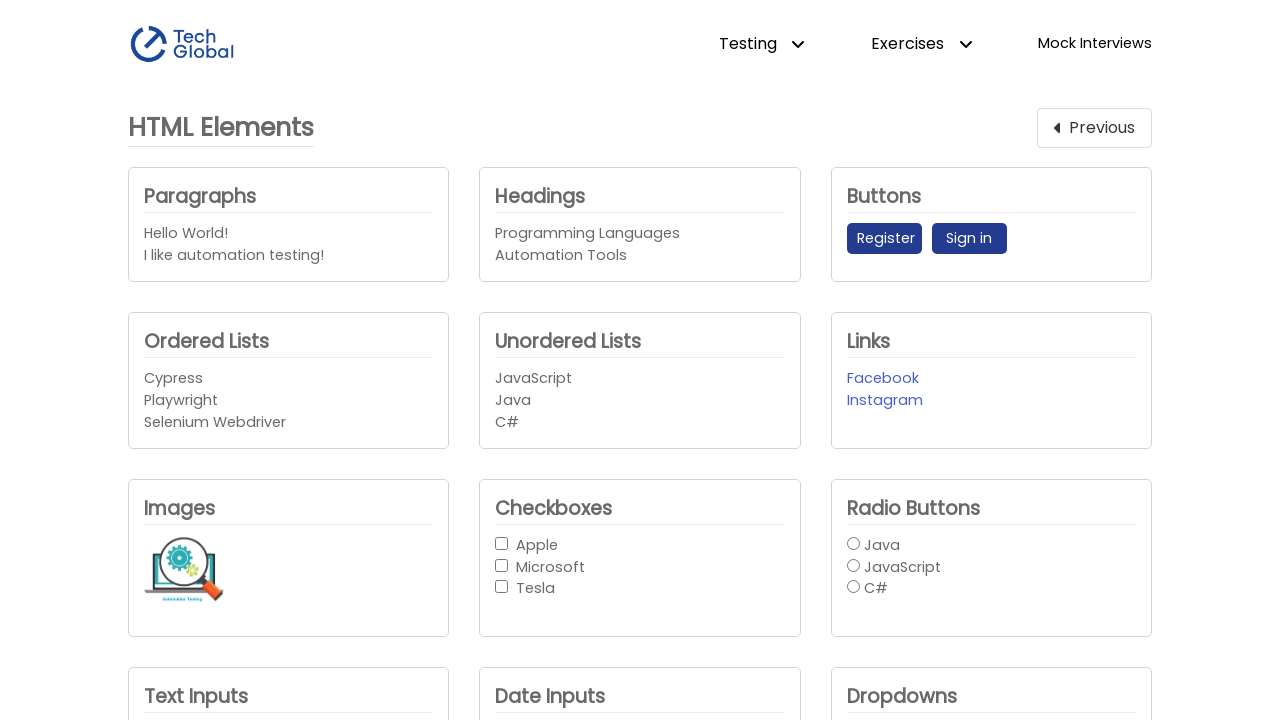

Hovered over the testing dropdown at (762, 44) on #dropdown-testing
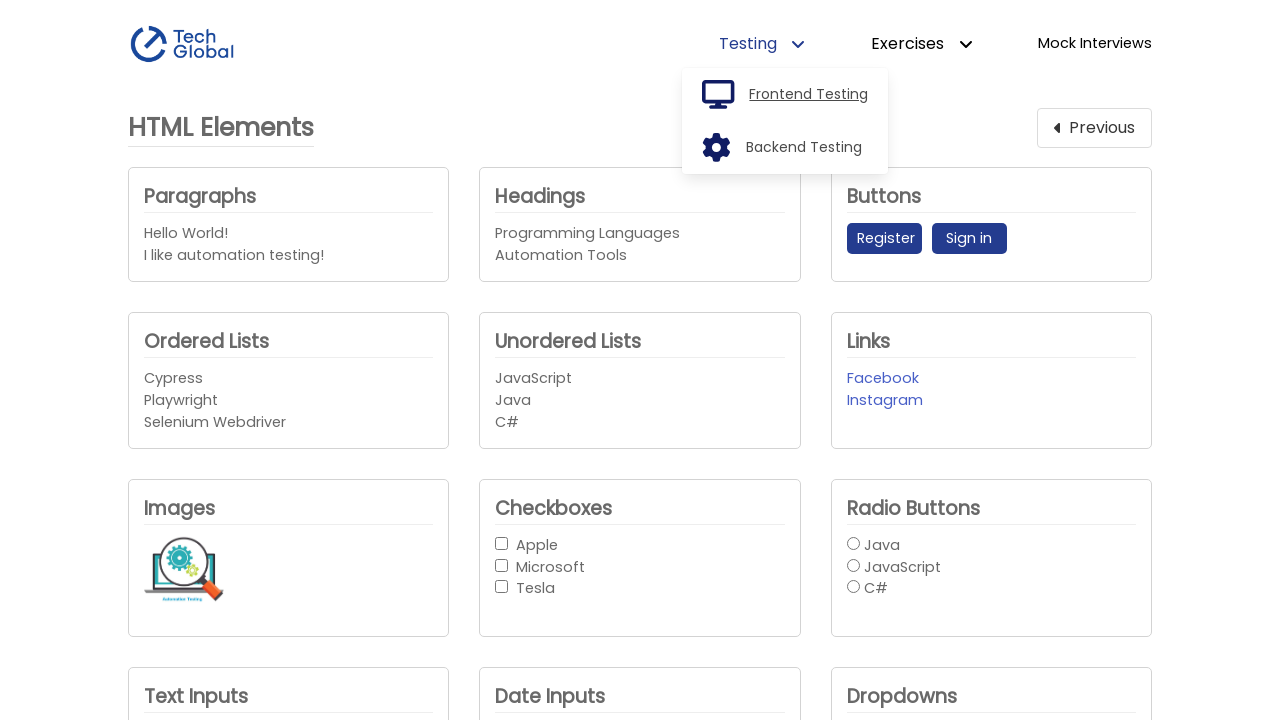

Clicked the Register button at (884, 239) on button:has-text('Register')
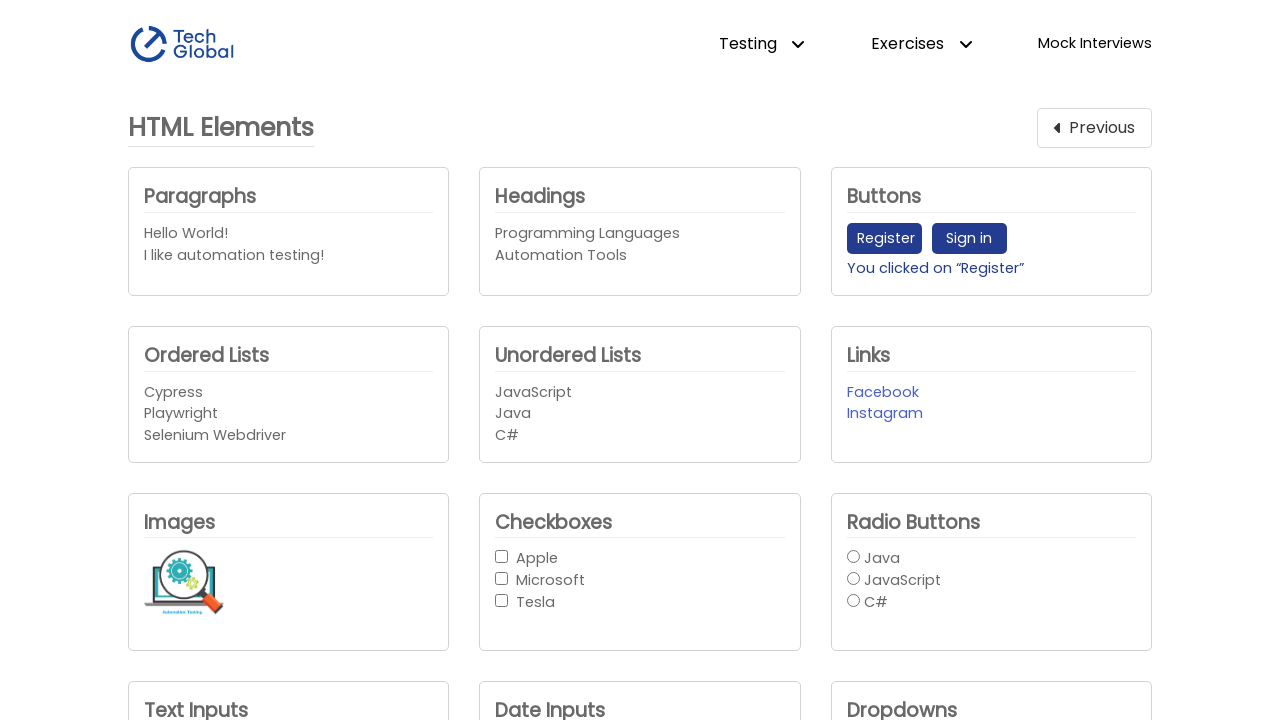

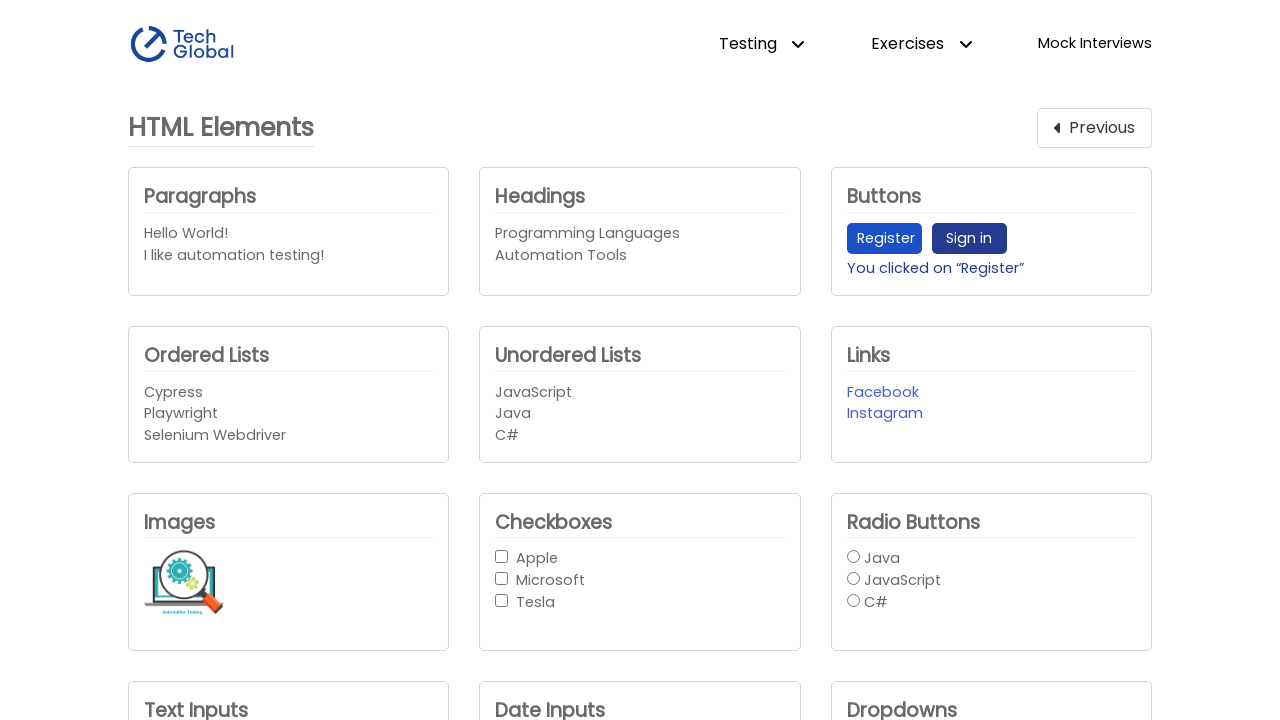